Navigates through three different websites in sequence: coderslab.pl, mystore-testlab.coderslab.pl, and hotel-testlab.coderslab.pl

Starting URL: https://coderslab.pl/pl

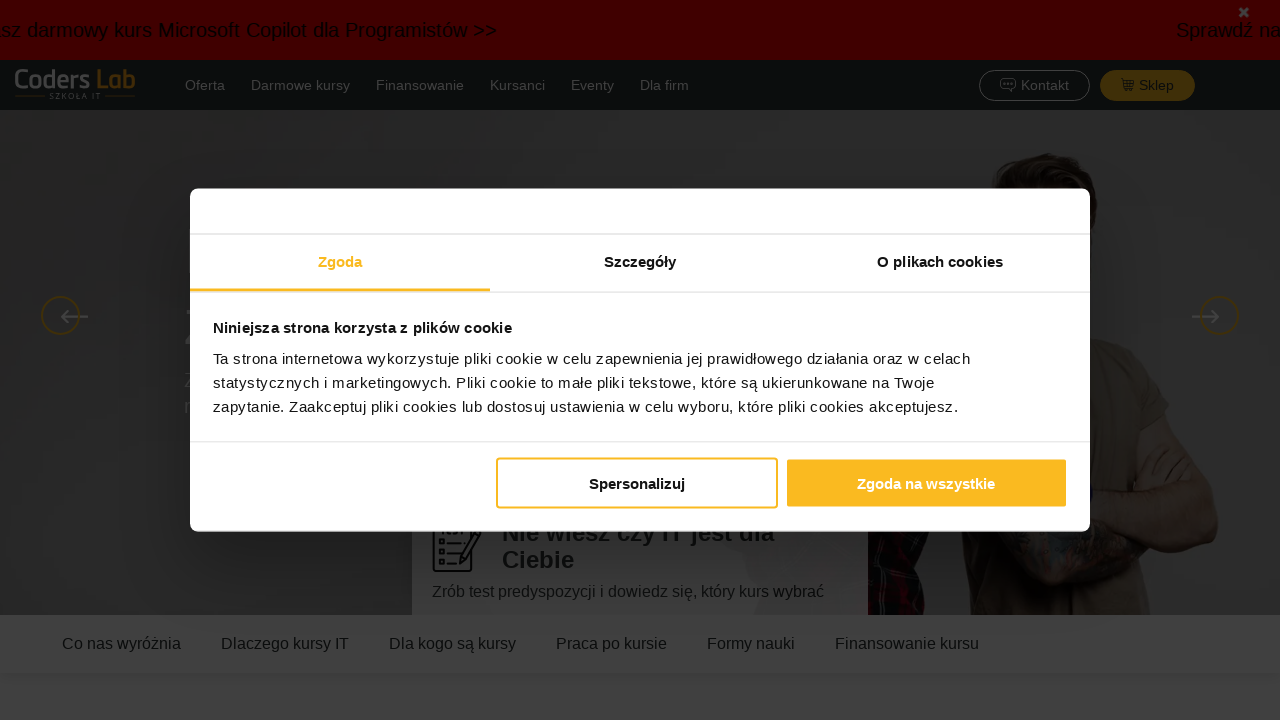

Navigated to mystore-testlab.coderslab.pl
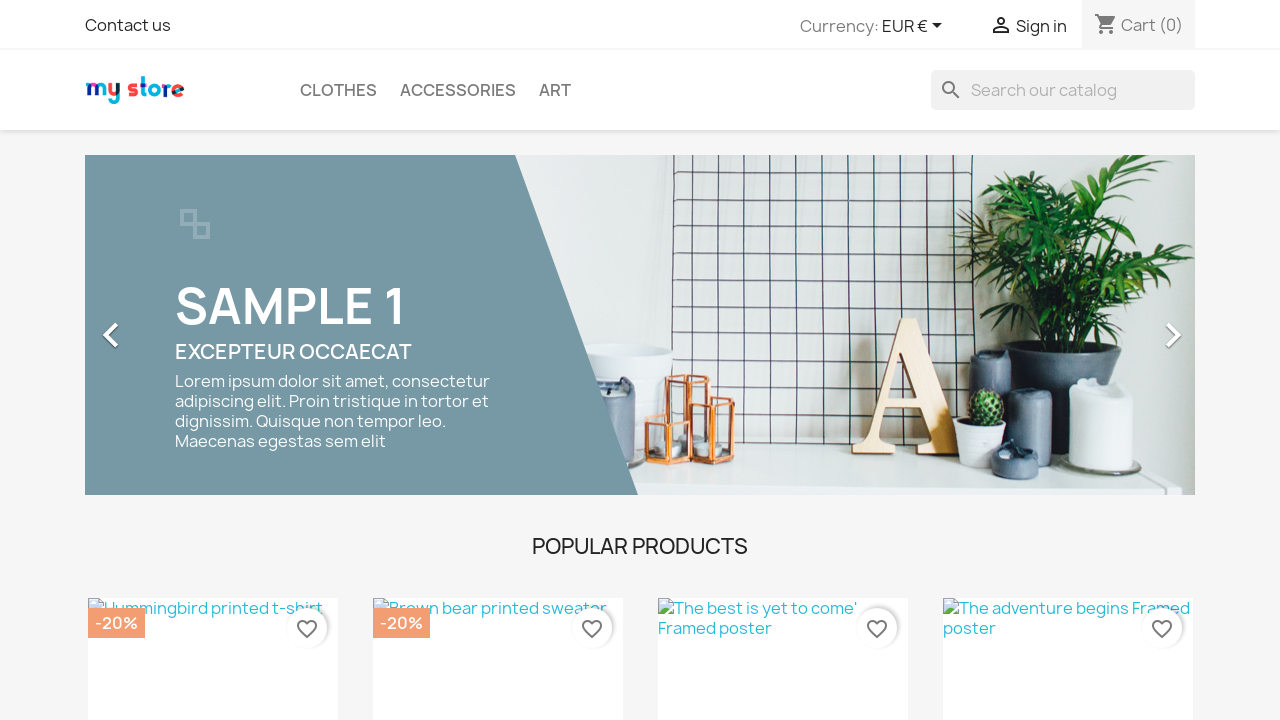

Navigated to hotel-testlab.coderslab.pl
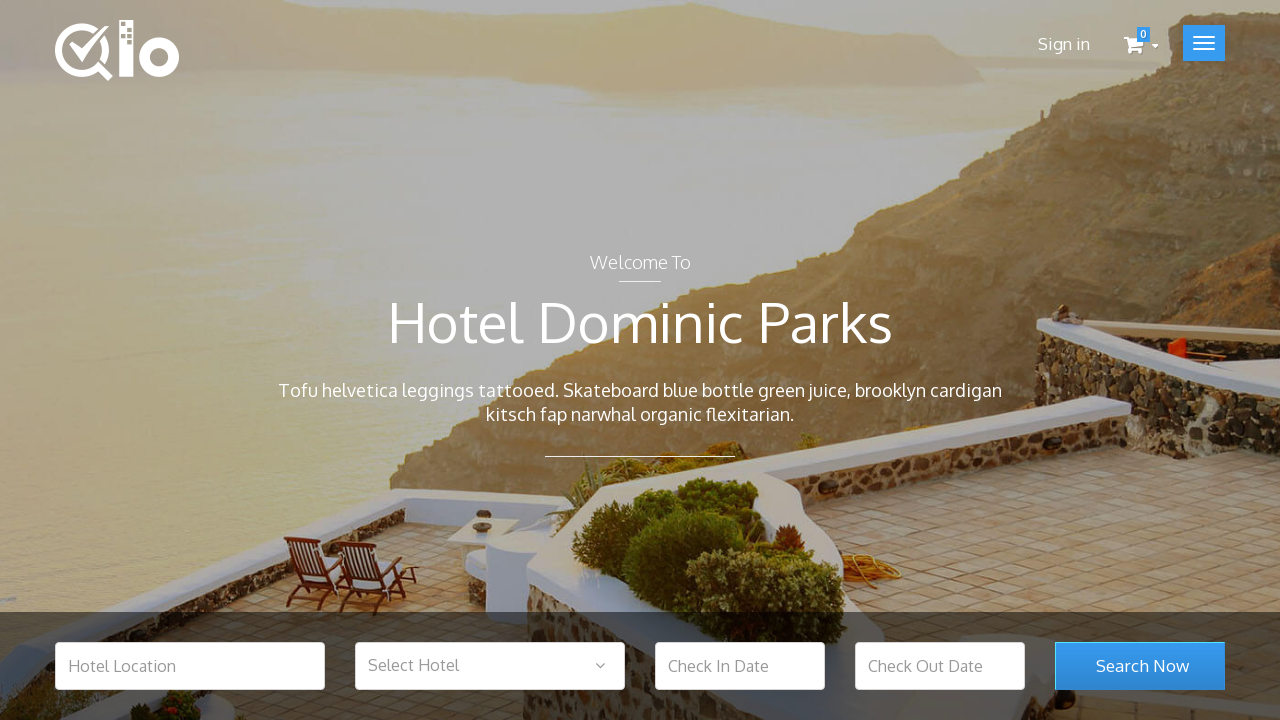

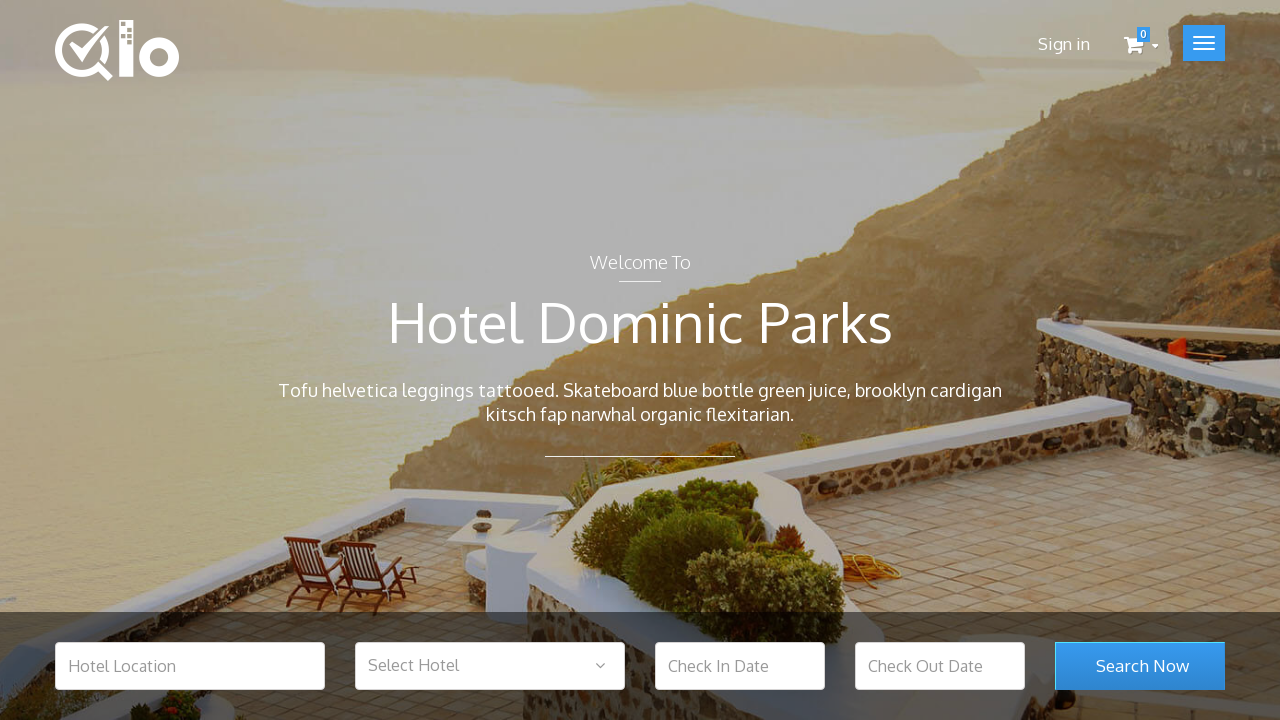